Tests JavaScript execution by navigating to a practice page, maximizing the window, scrolling down, and retrieving page URL and title information

Starting URL: https://selectorshub.com/xpath-practice-page/

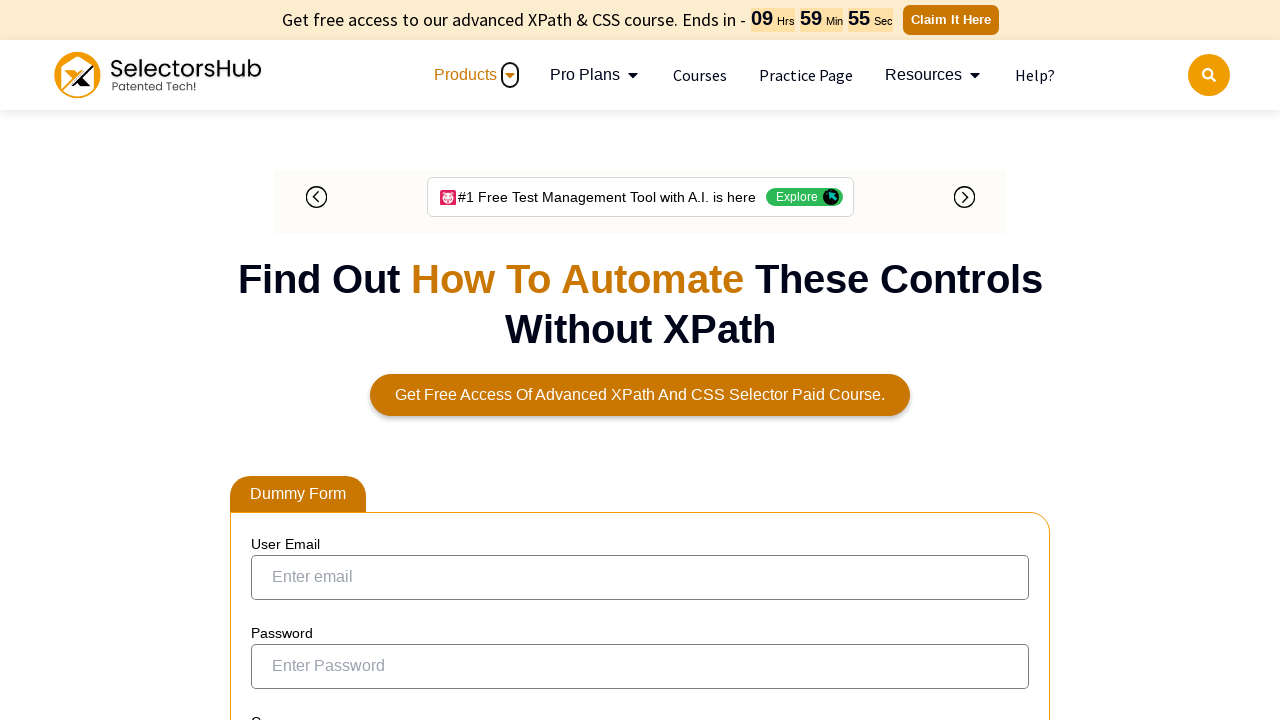

Set viewport size to 1920x1080
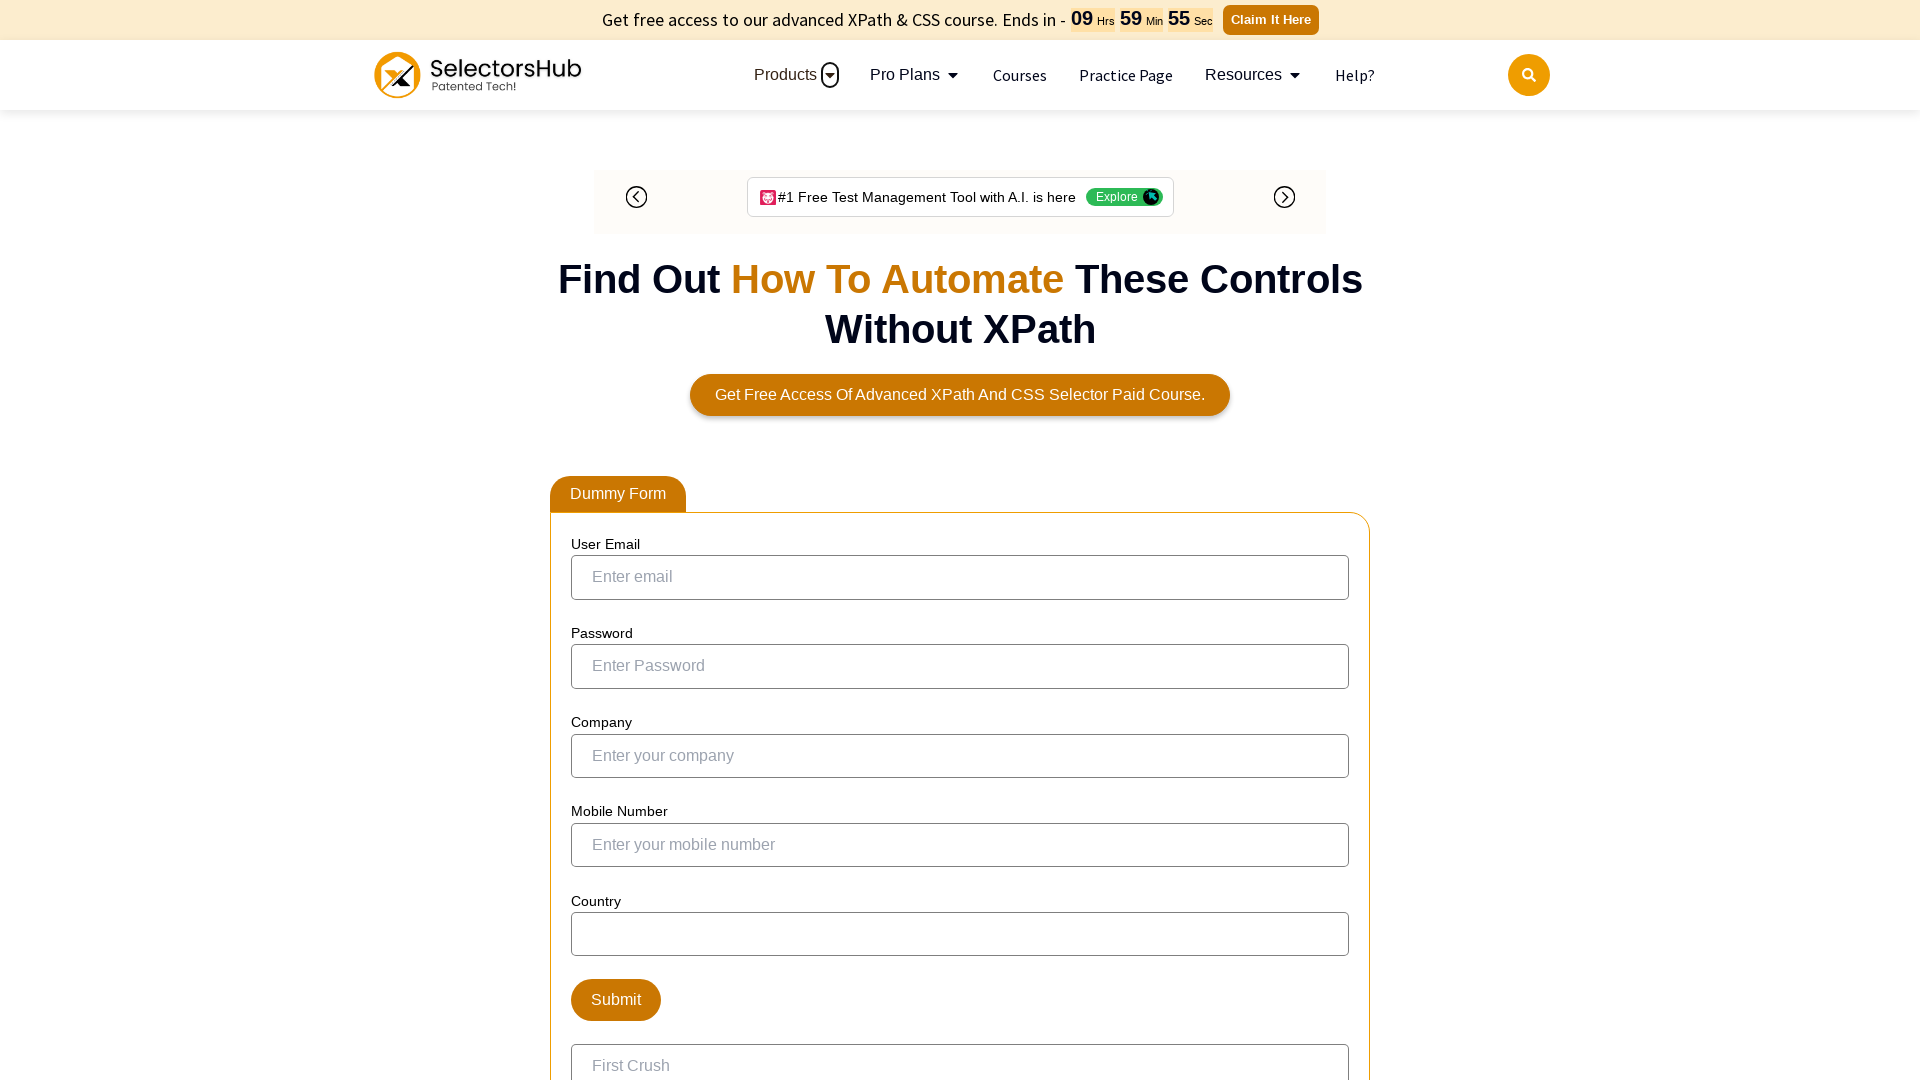

Scrolled down 500 pixels using JavaScript
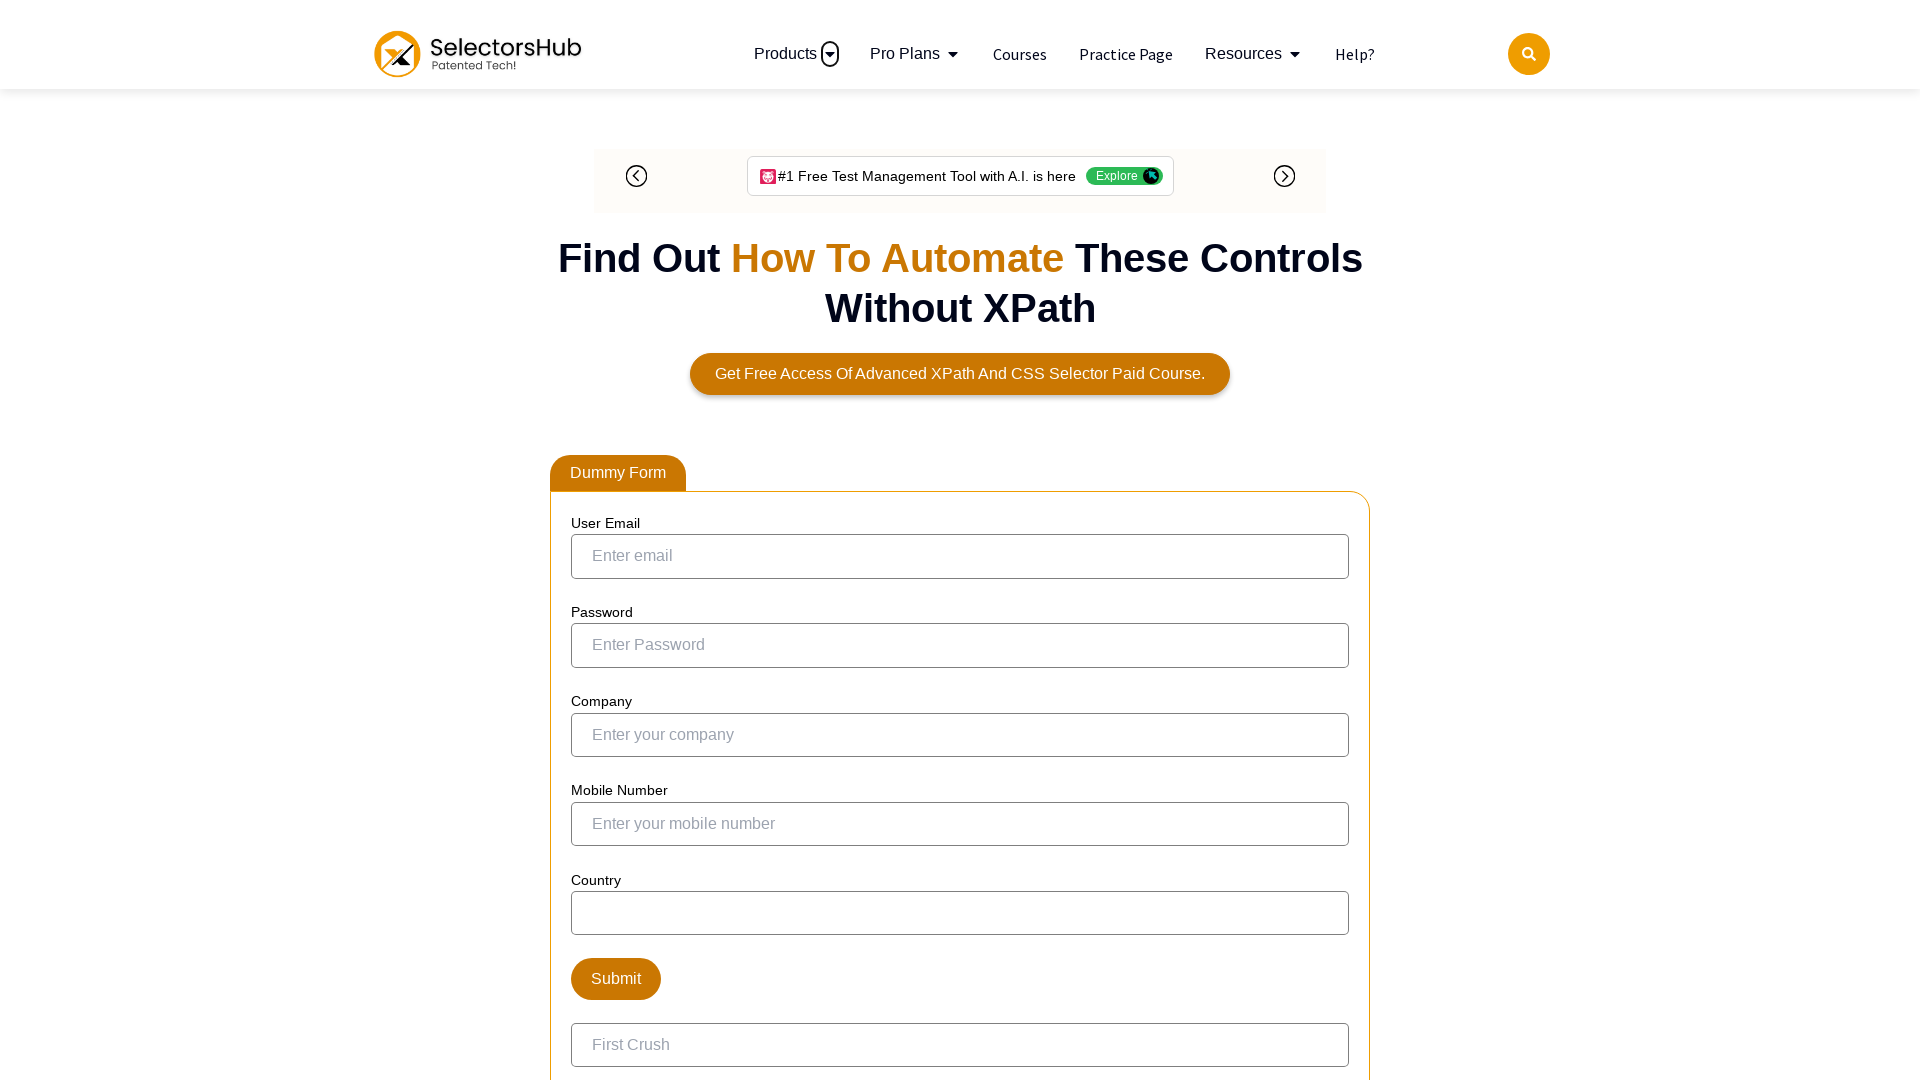

Retrieved page URL using JavaScript
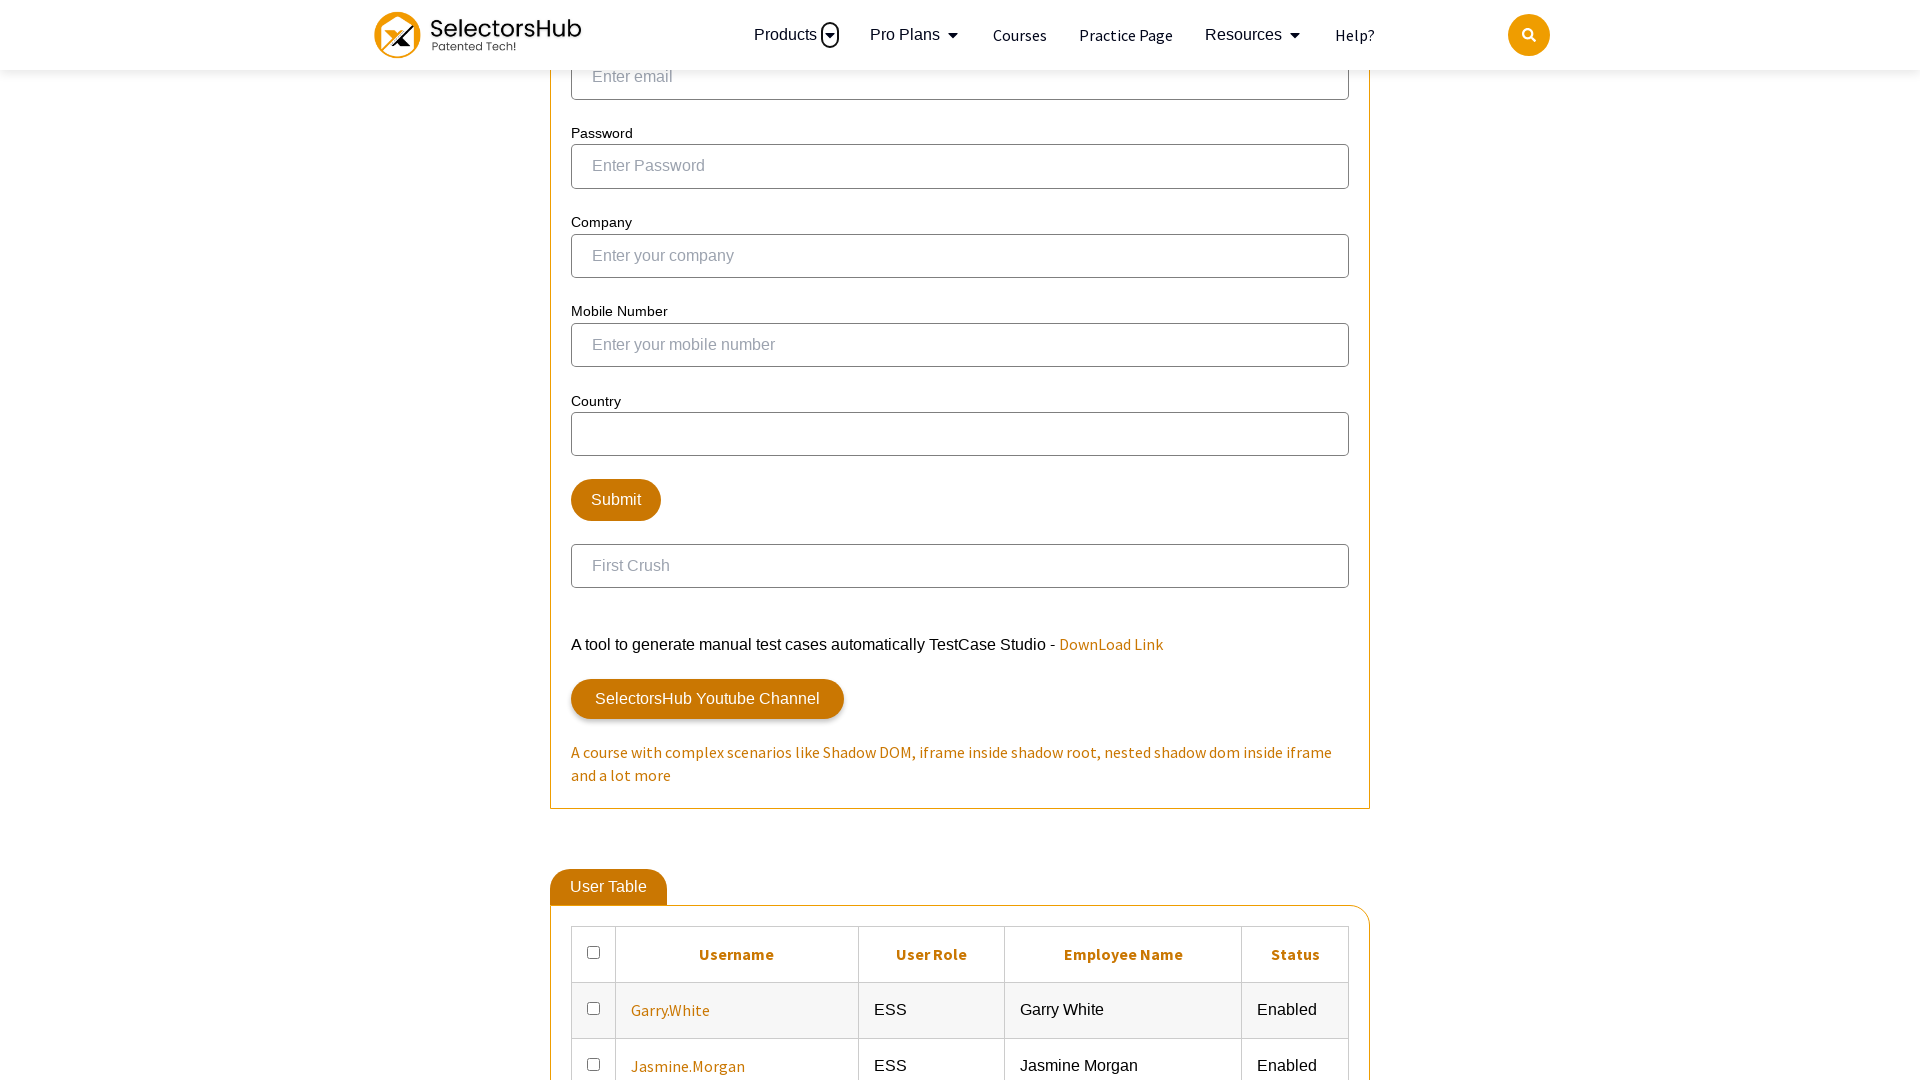

Retrieved page title using JavaScript
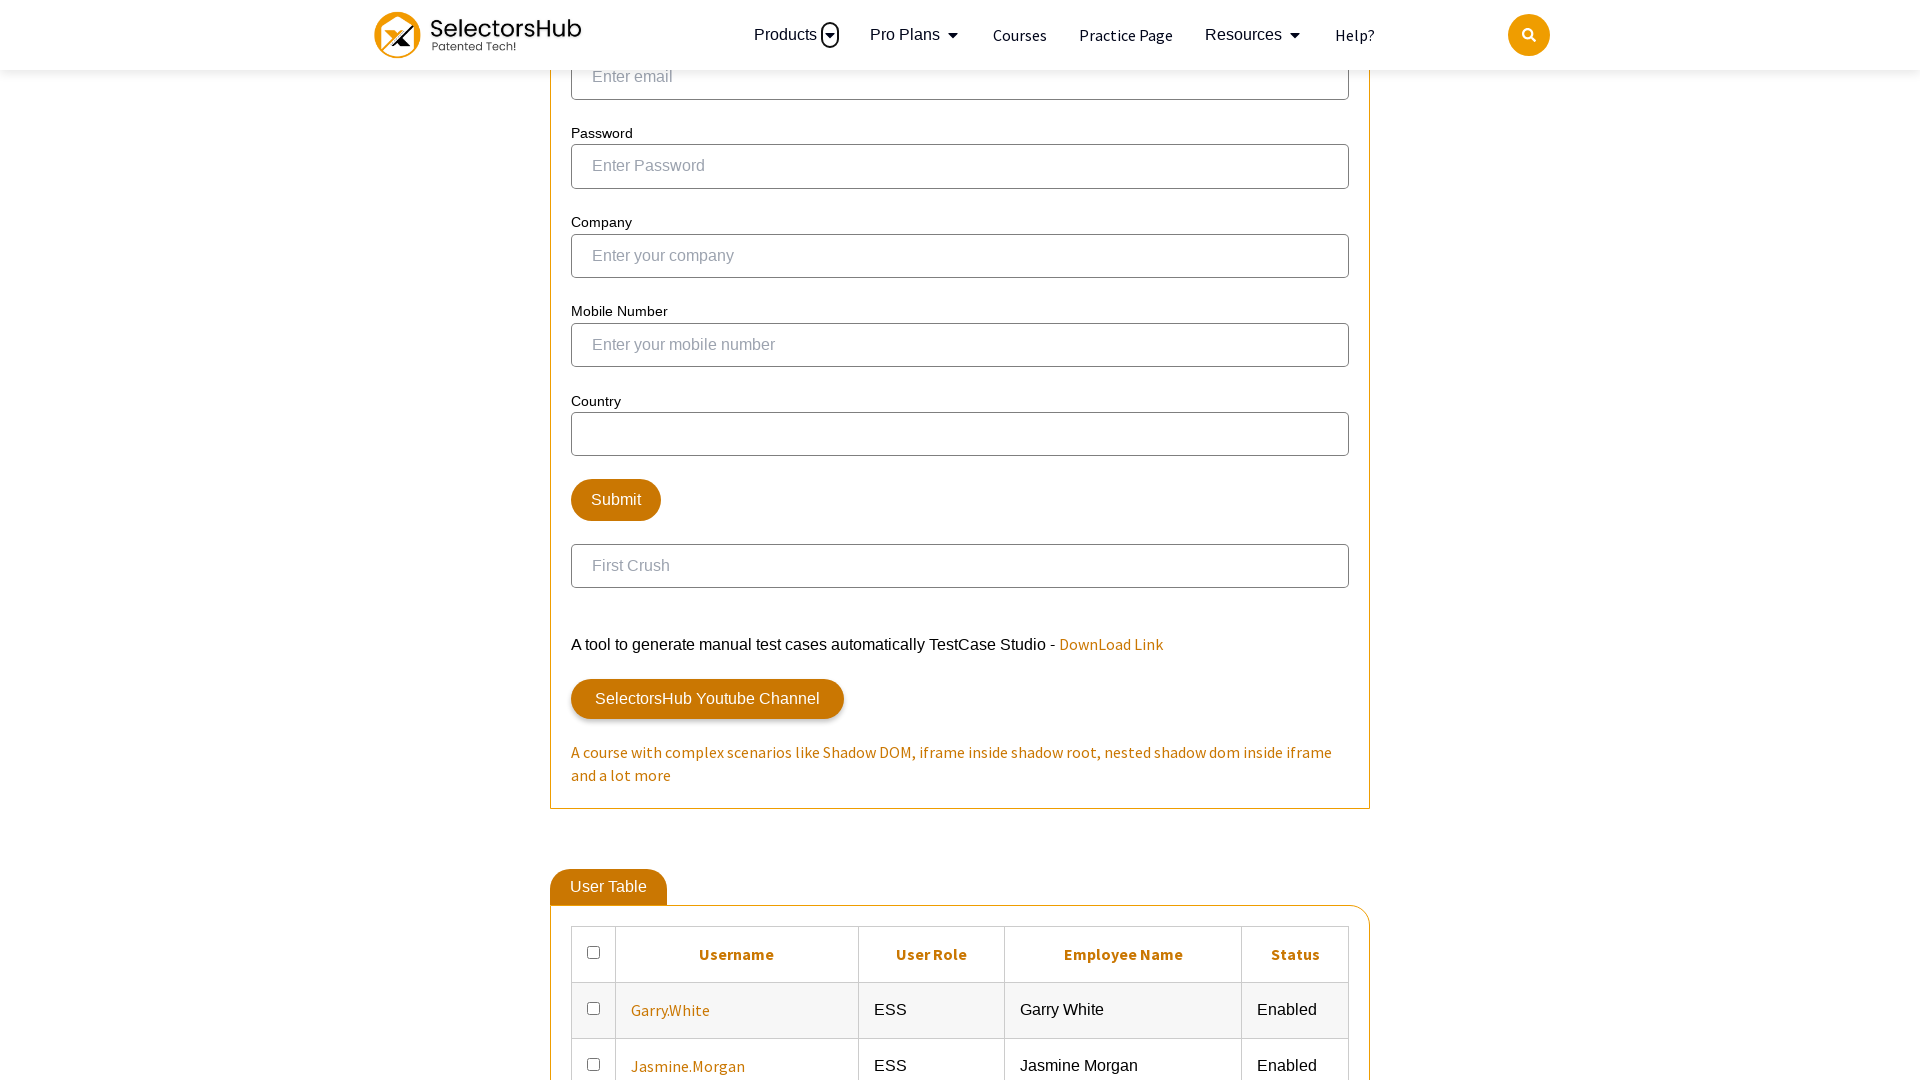

Printed page URL: https://selectorshub.com/xpath-practice-page/
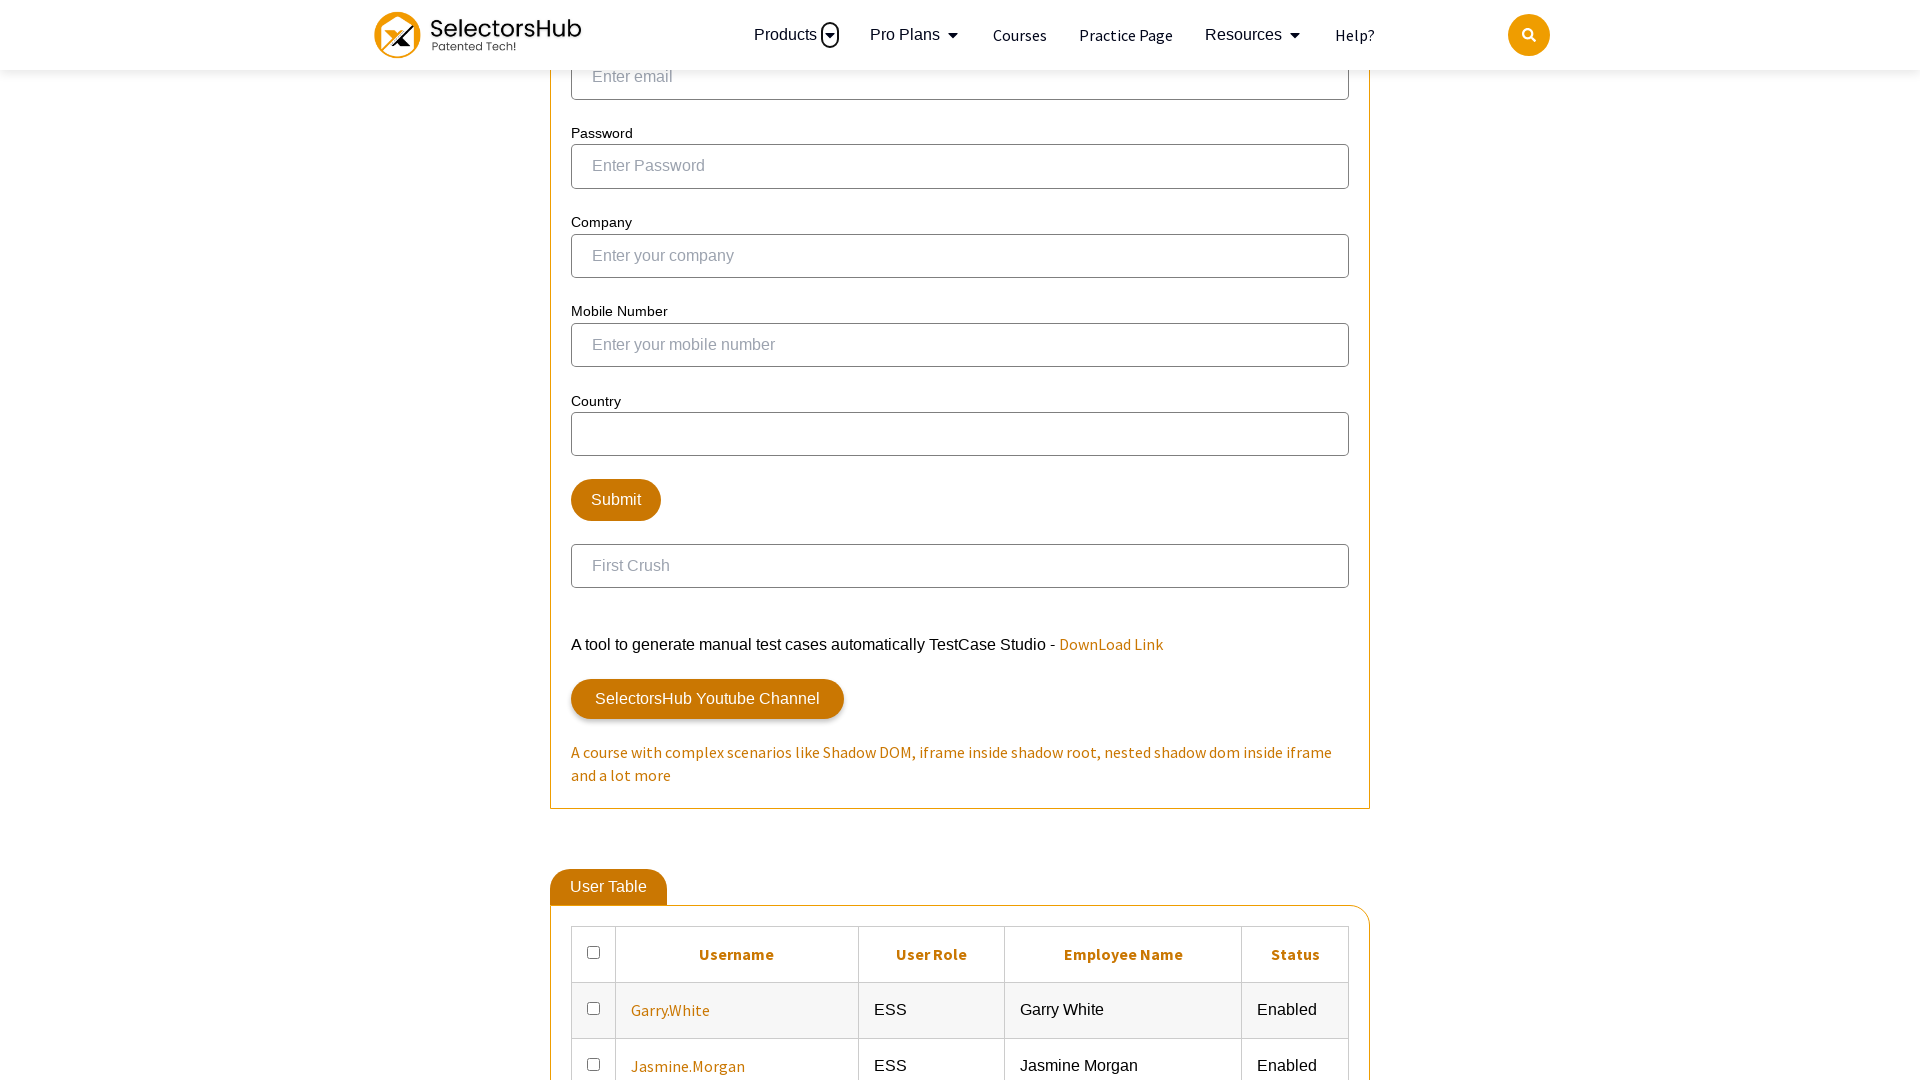

Printed page title: Xpath Practice Page | Shadow dom, nested shadow dom, iframe, nested iframe and more complex automation scenarios.
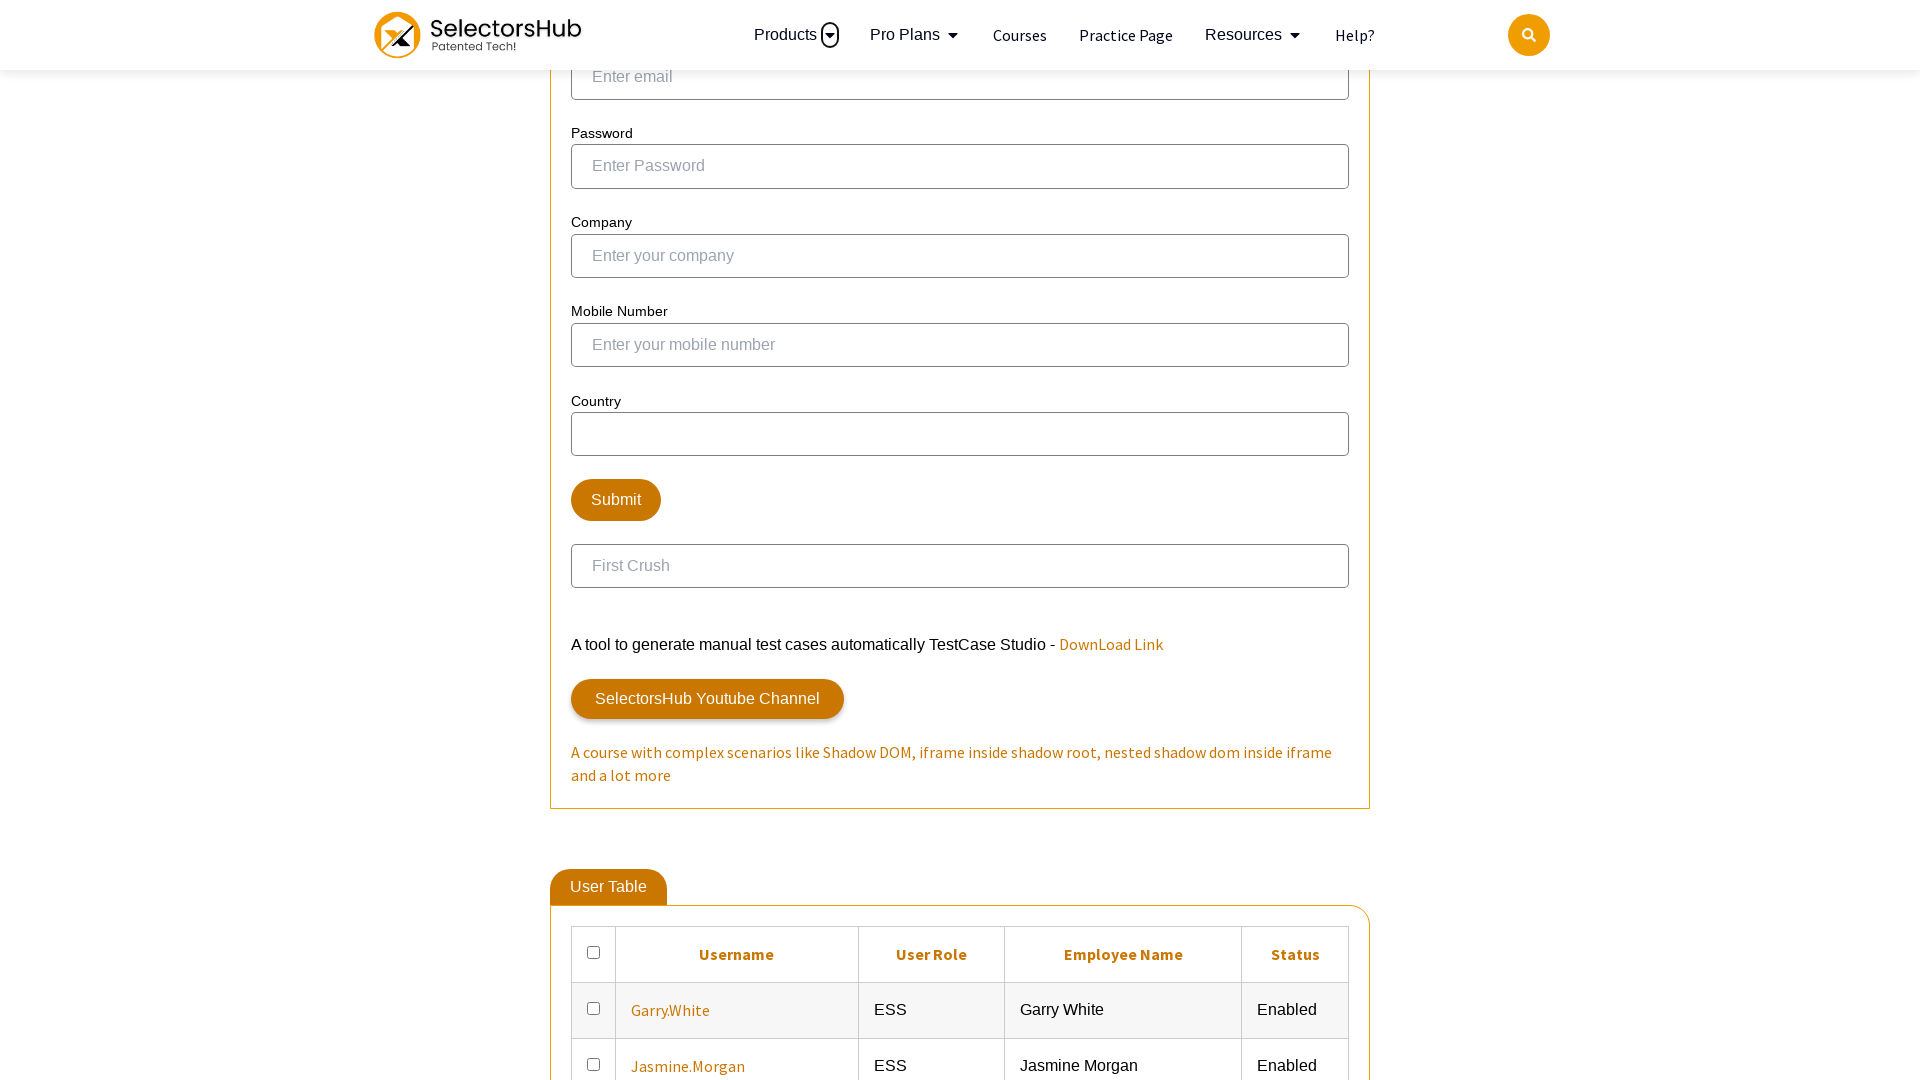

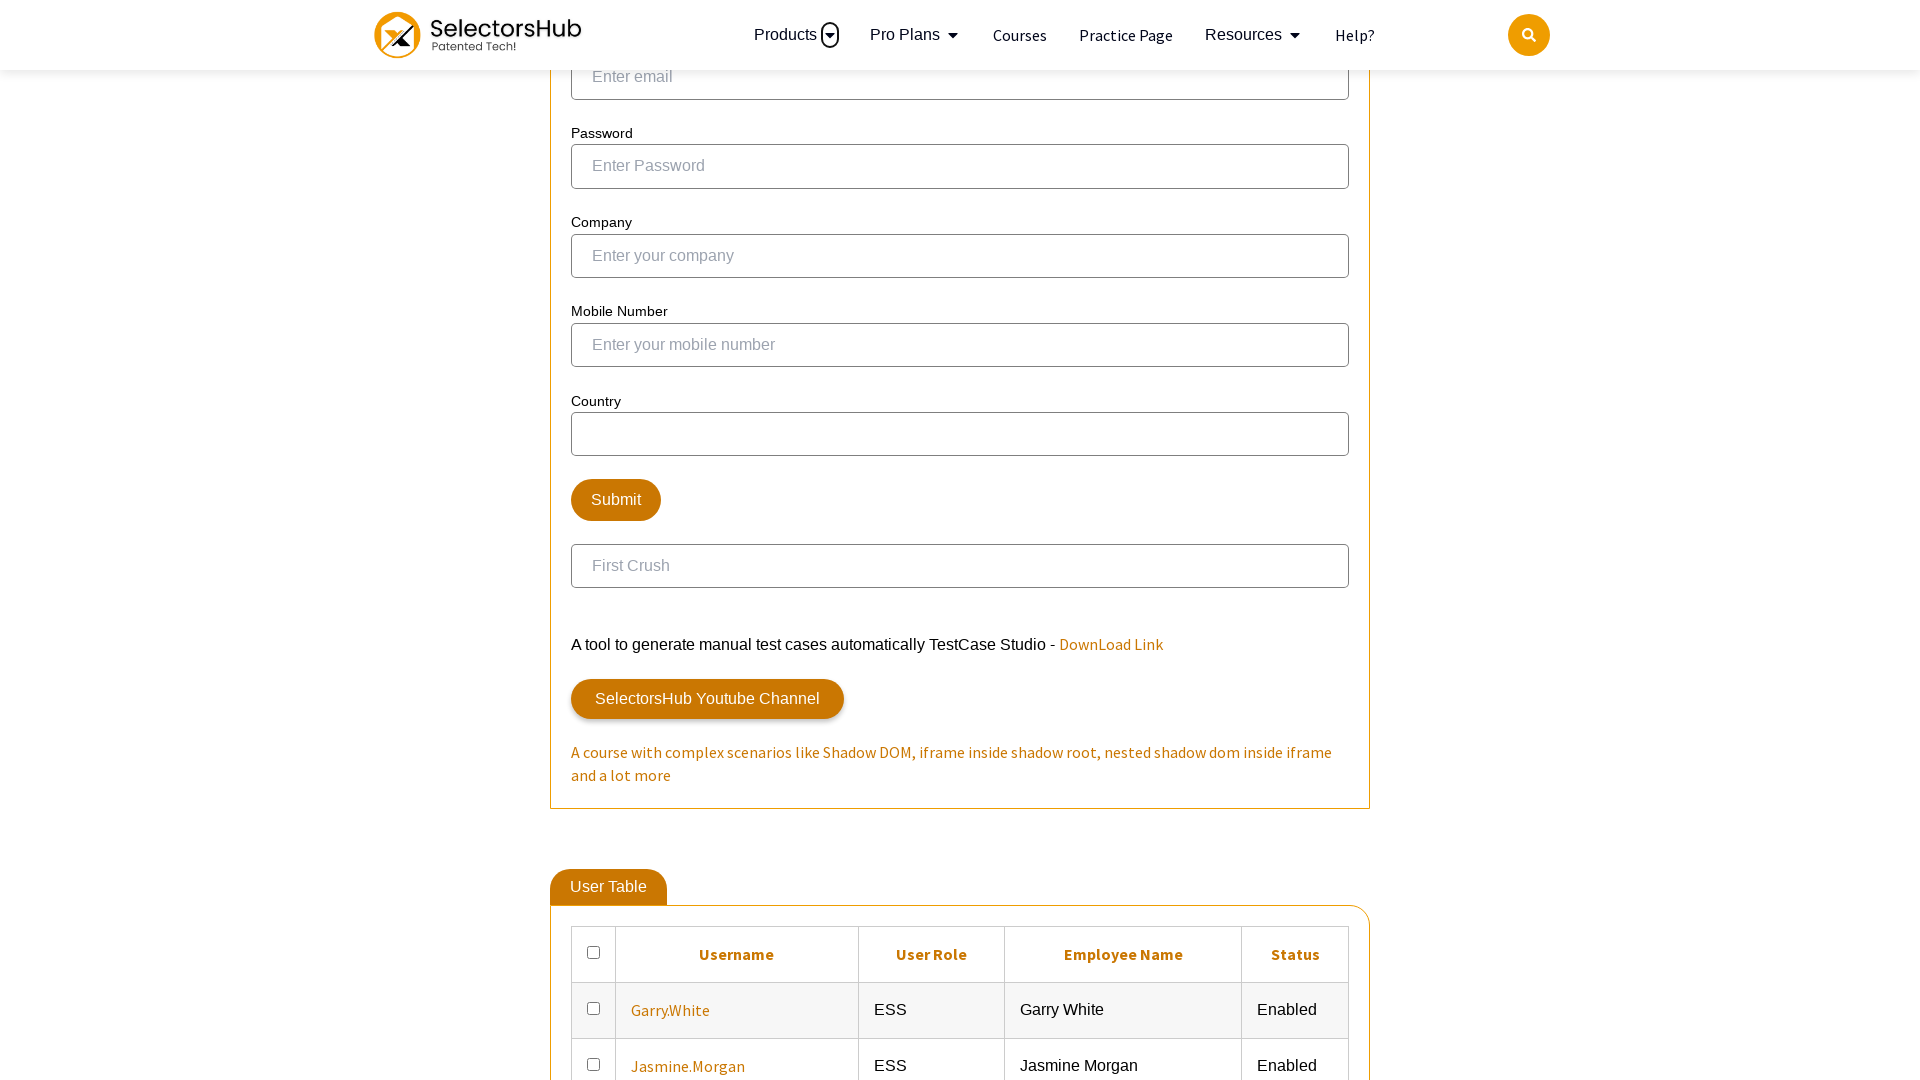